Navigates to Mozilla.org and performs a full page scroll to load all lazy-loaded content, scrolling from top to bottom of the page

Starting URL: http://mozilla.org/

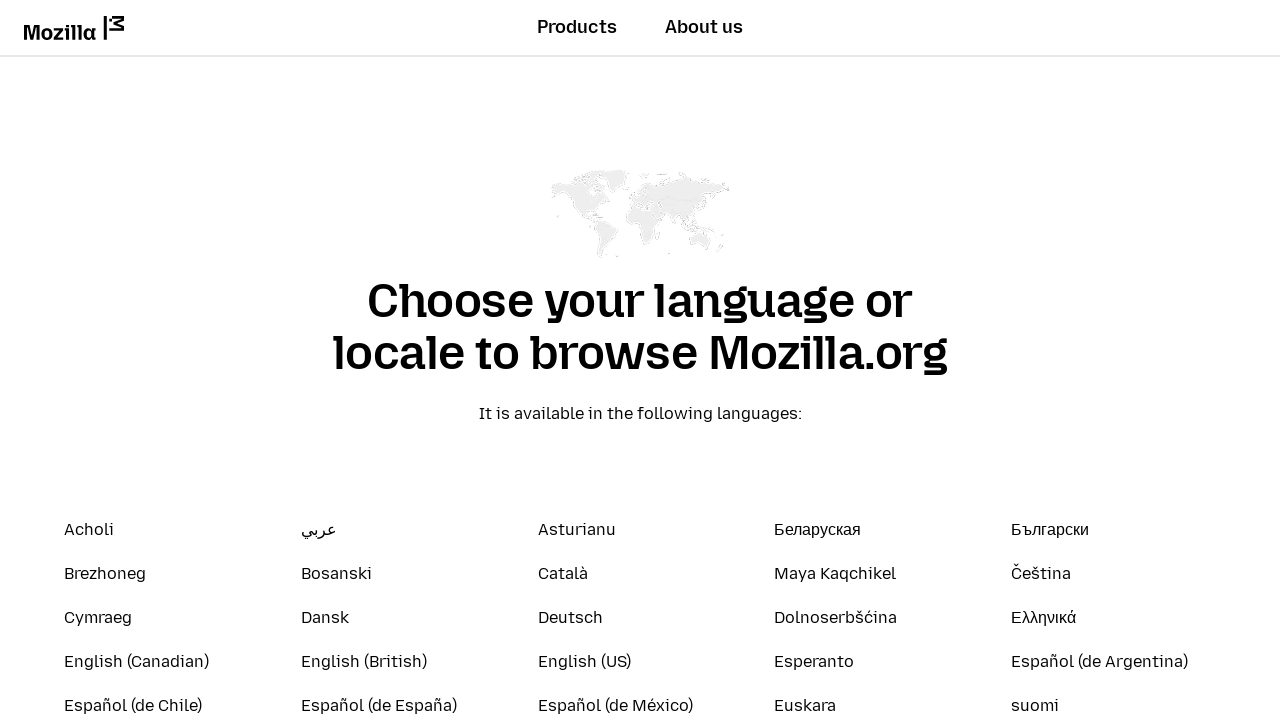

Executed full page scroll from top to bottom to load lazy-loaded content
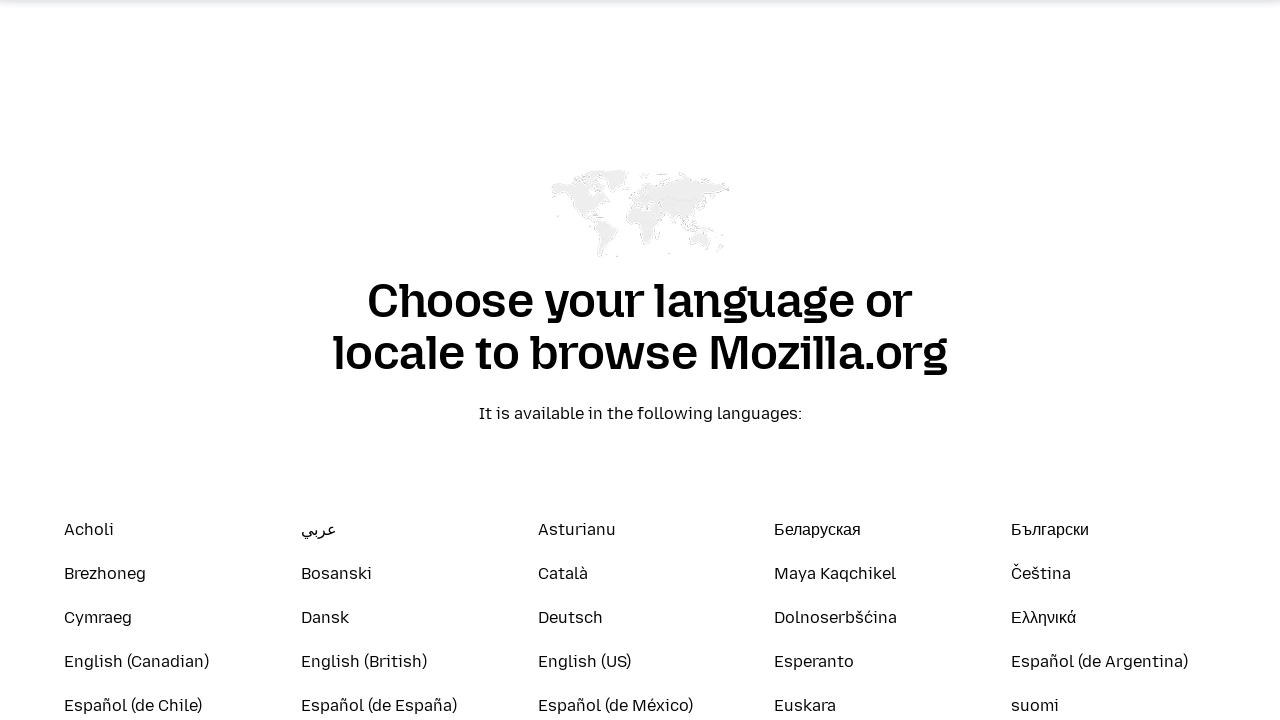

Waited for scroll animation to complete and page to stabilize
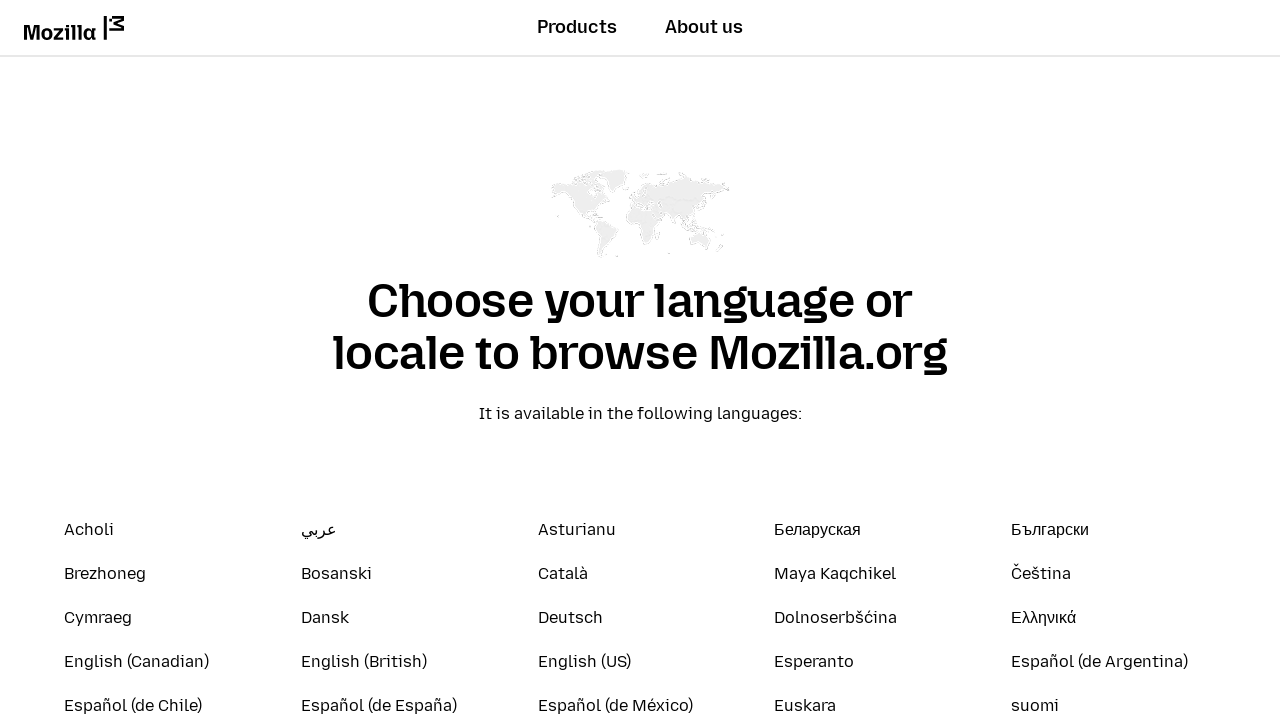

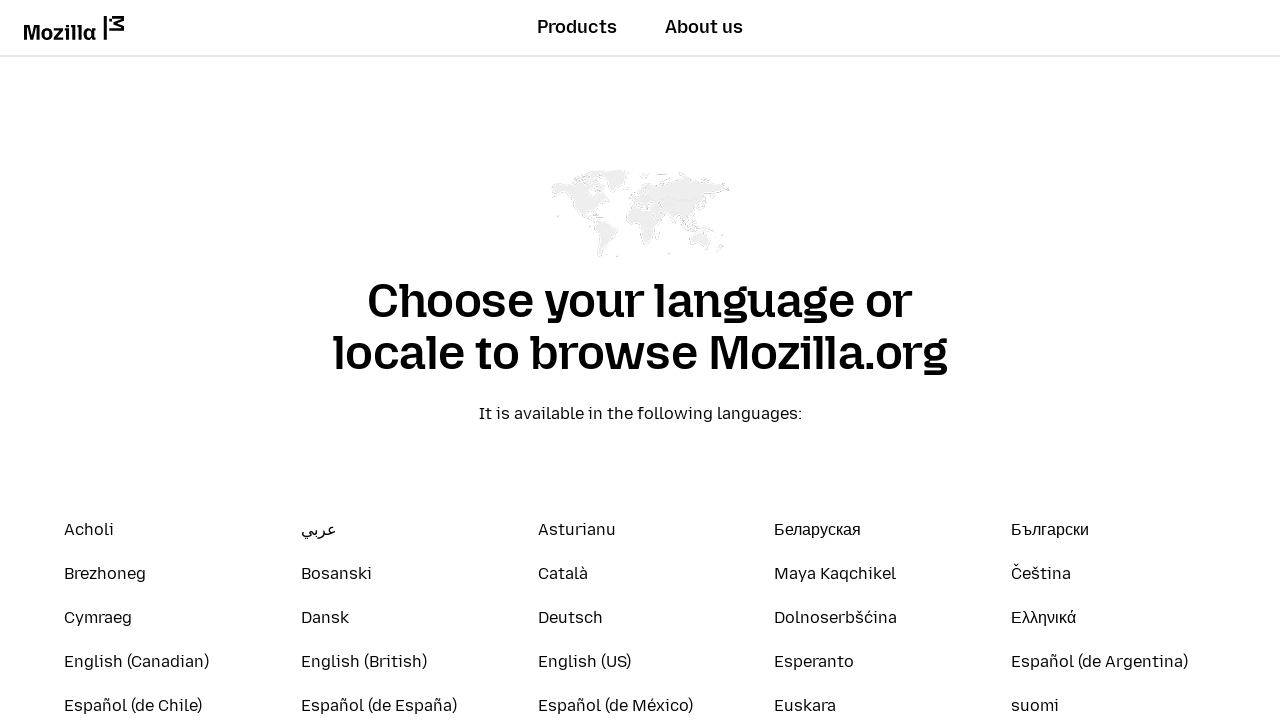